Tests double-click functionality by performing a double-click action on a box element

Starting URL: https://www.plus2net.com/javascript_tutorial/ondblclick-demo.php

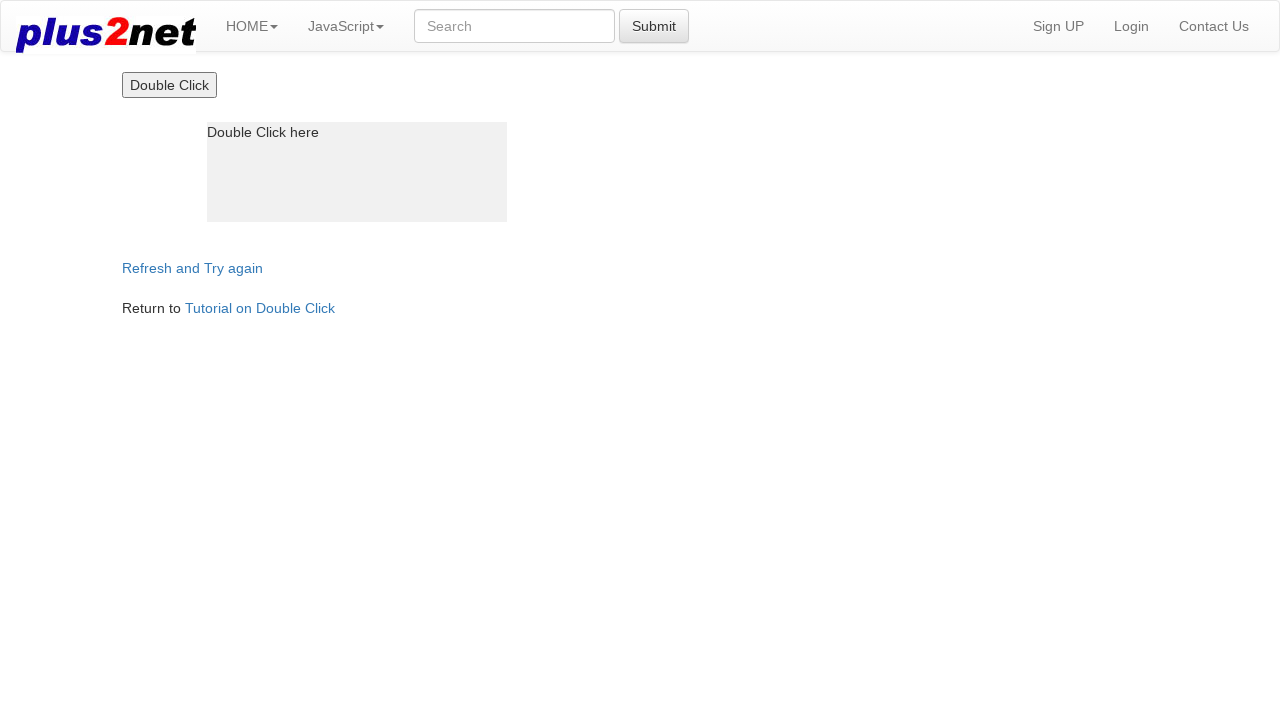

Navigated to double-click demo page
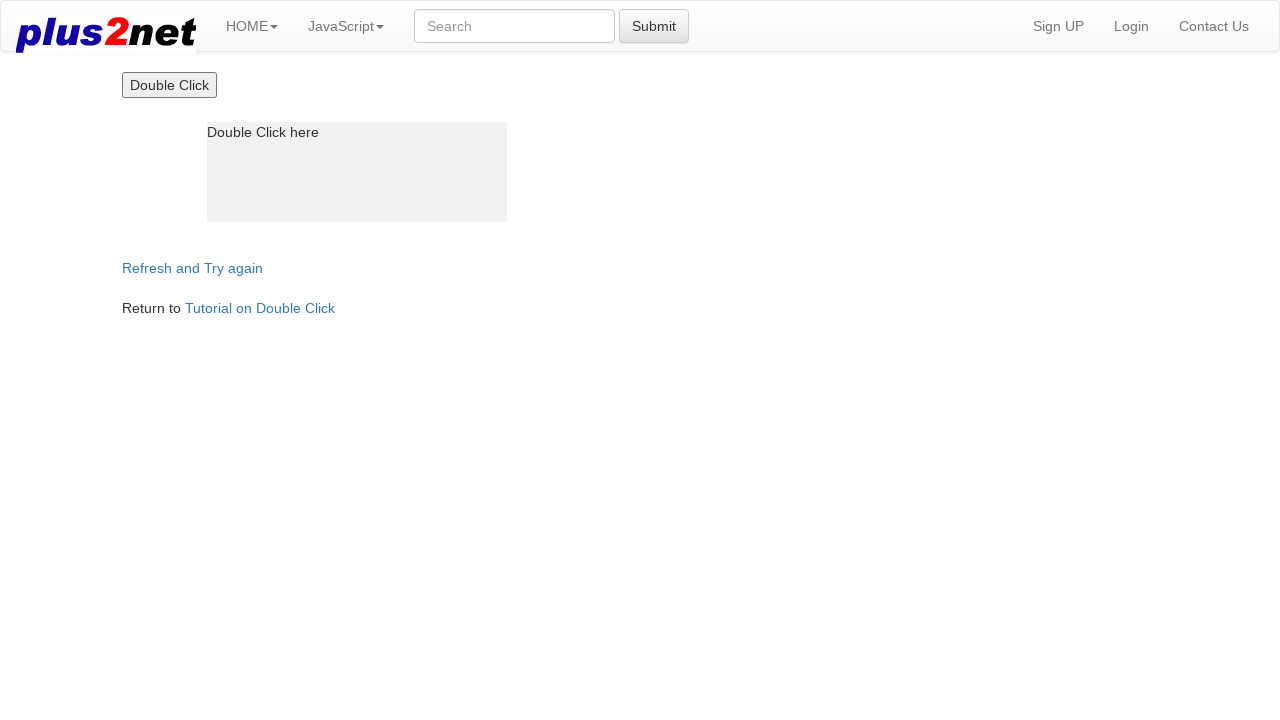

Located box element for double-click
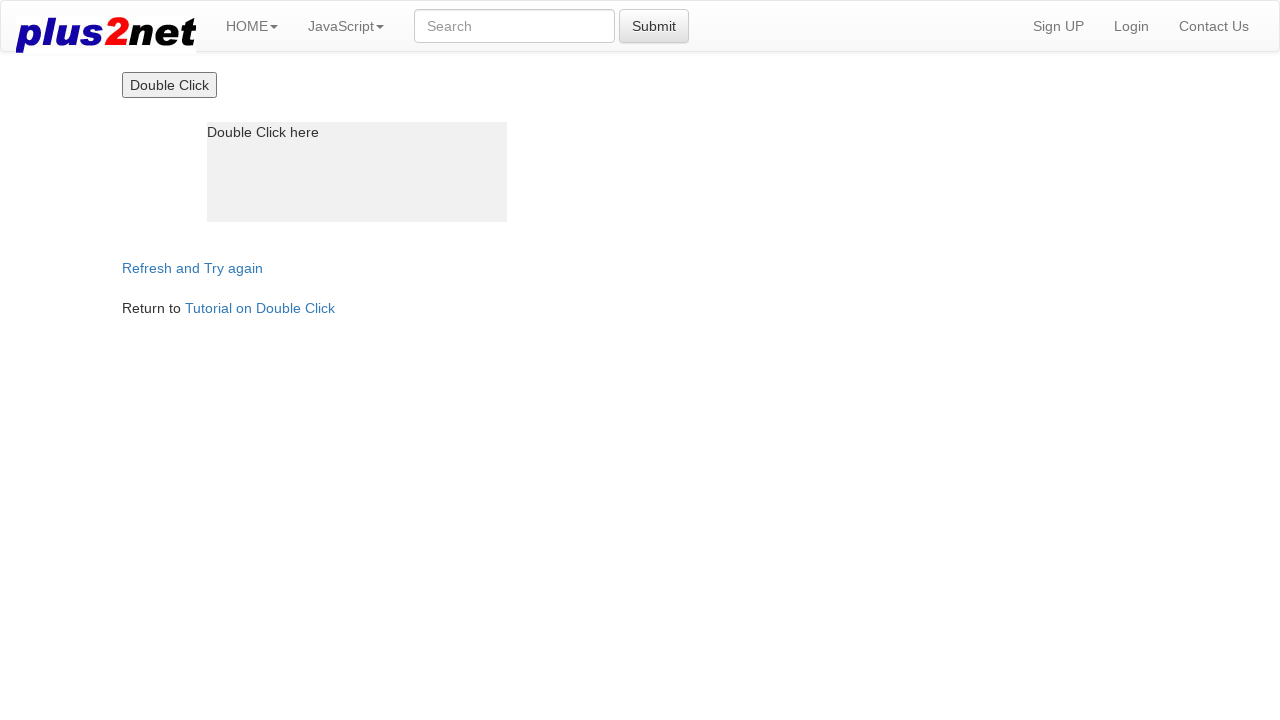

Performed double-click action on box element at (357, 172) on div#box
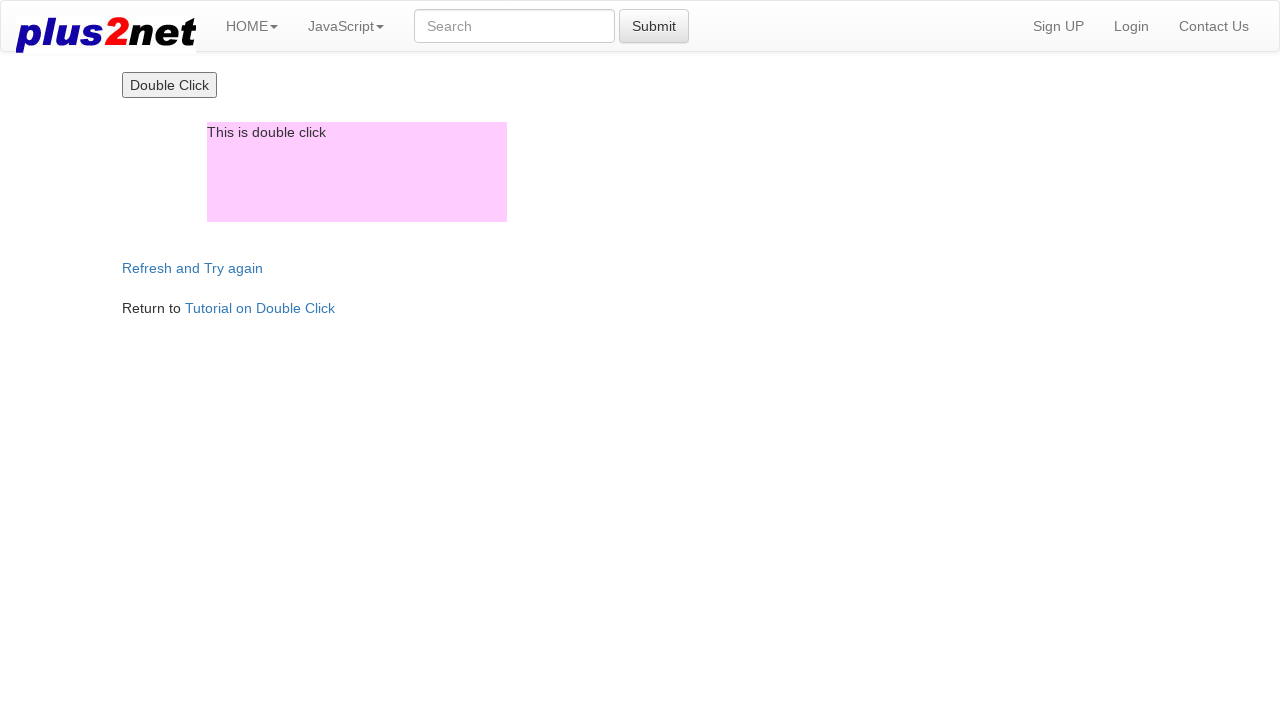

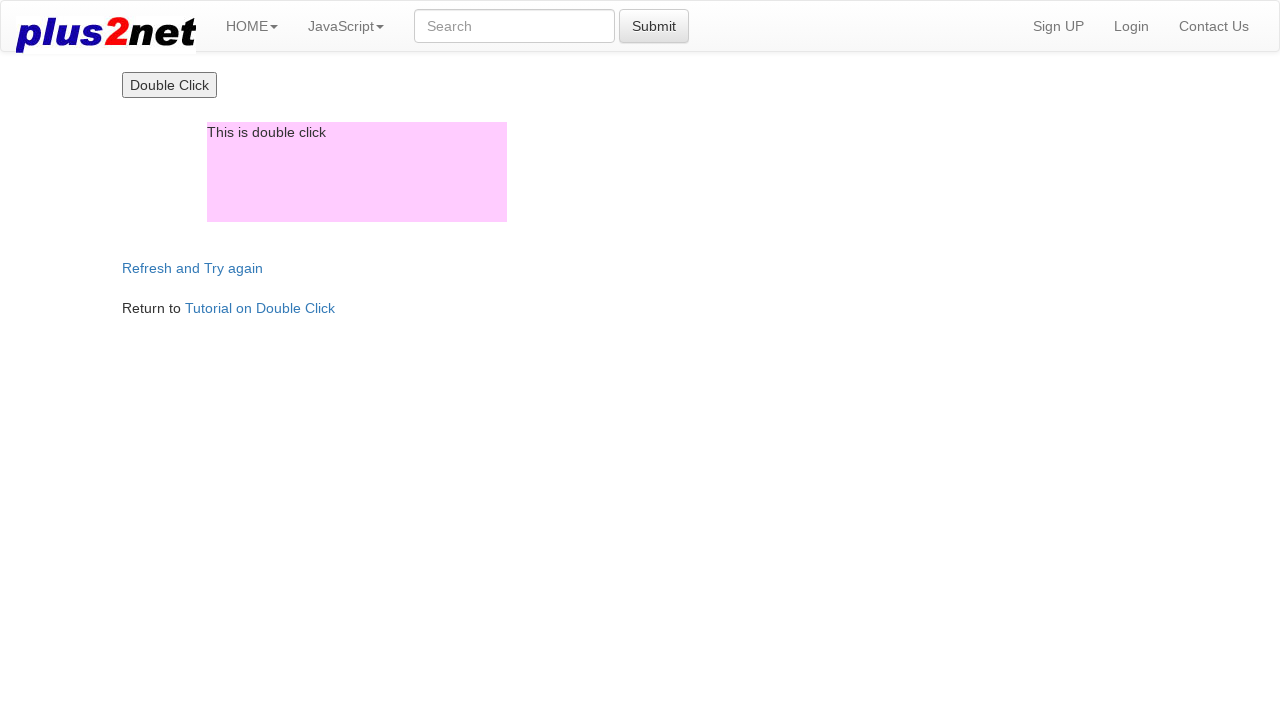